Verifies that the WebdriverIO page has the correct title

Starting URL: https://v5.webdriver.io

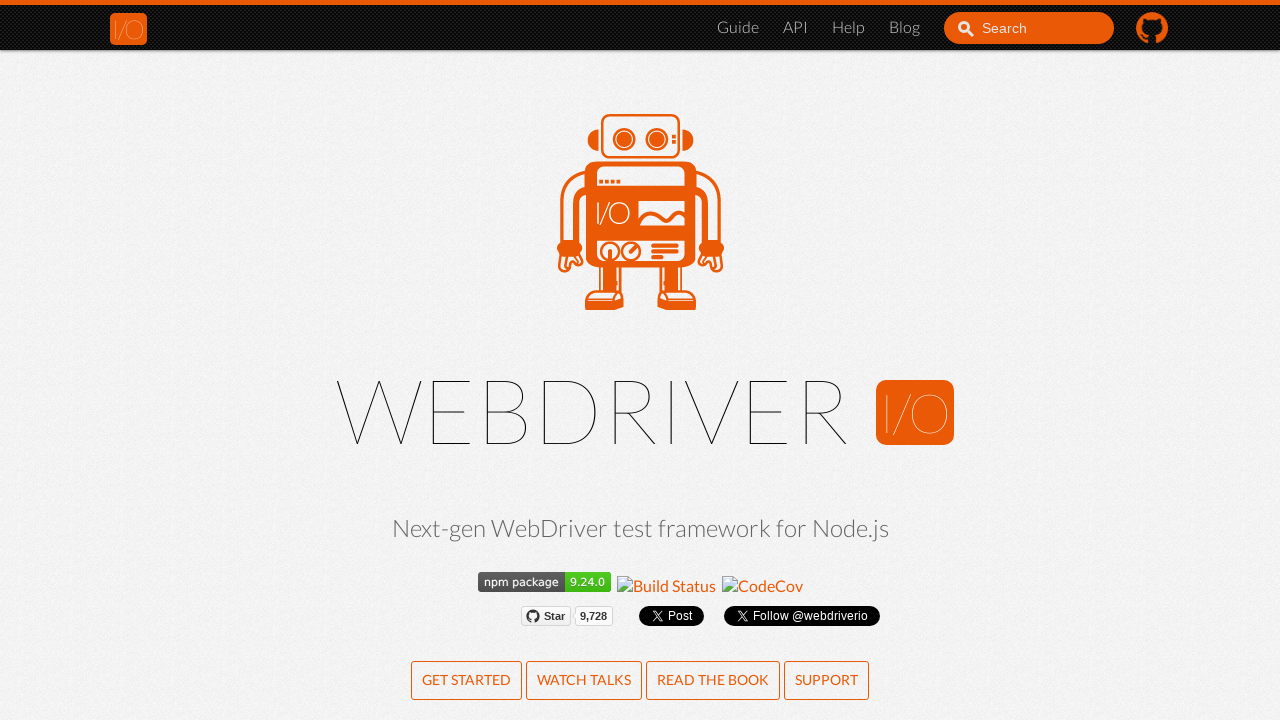

Navigated to WebdriverIO v5 homepage
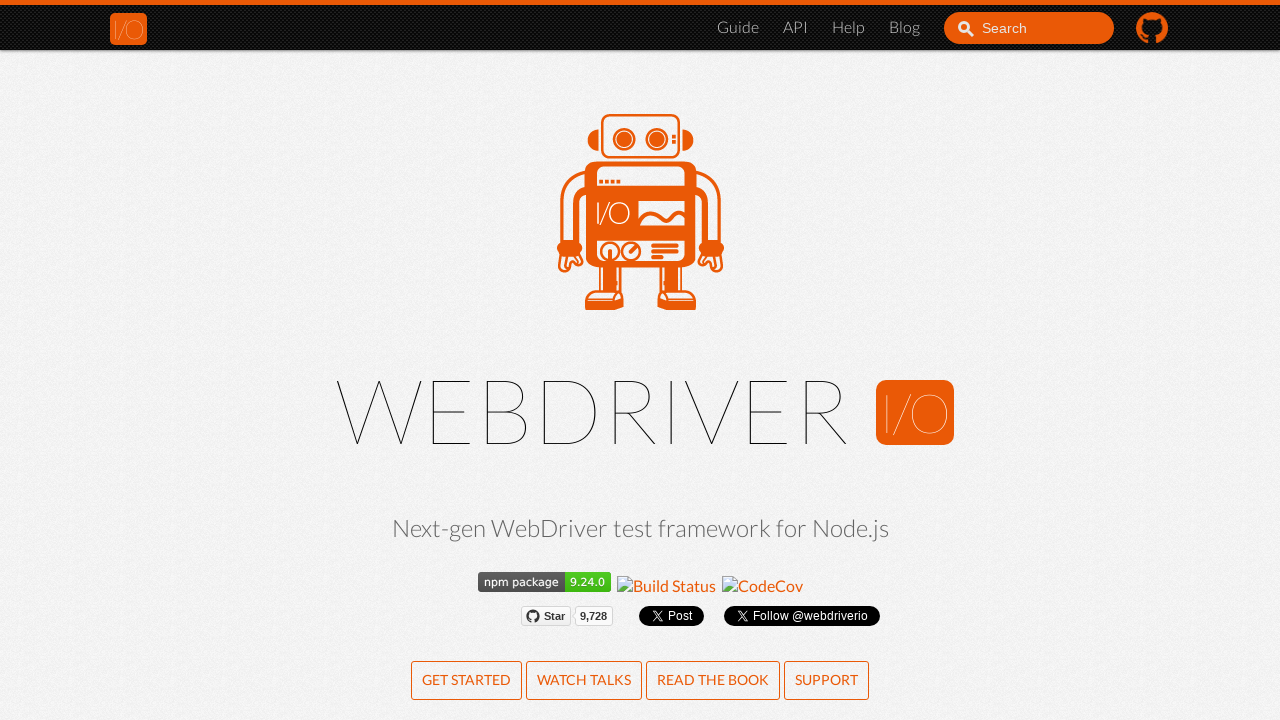

Verified page title is correct: 'WebdriverIO · Next-gen WebDriver test framework for Node.js'
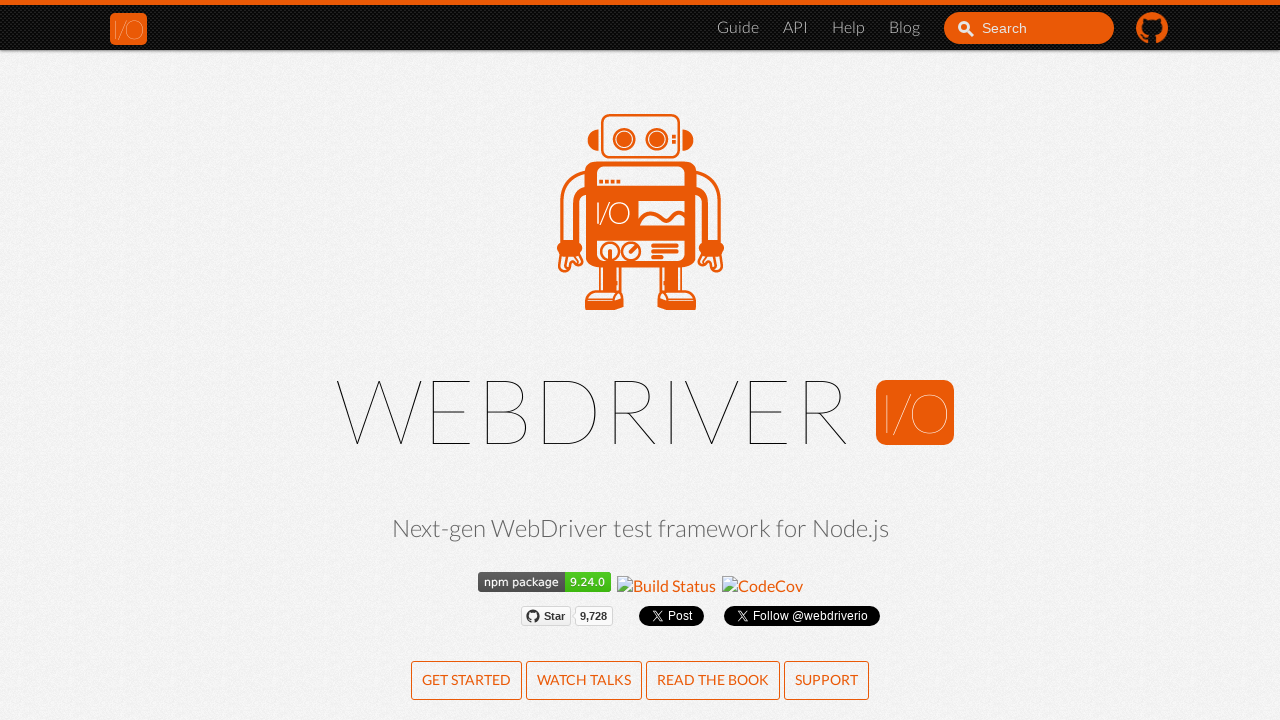

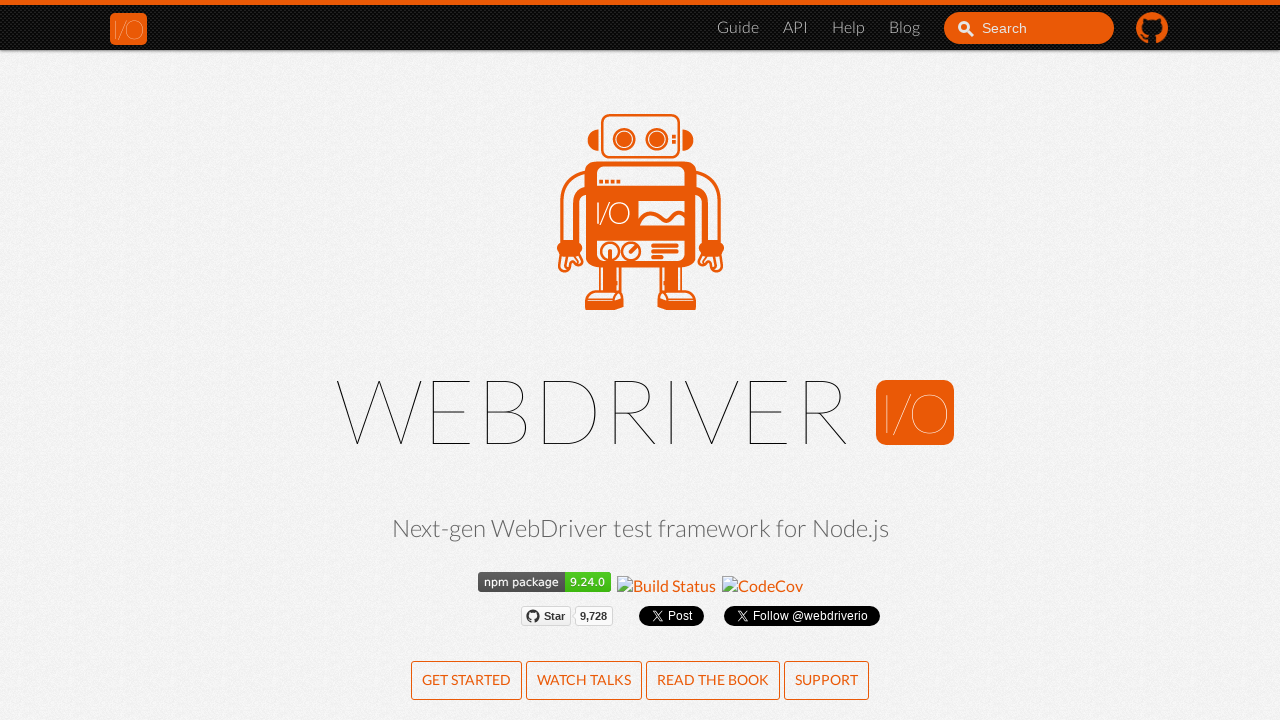